Tests mouse movement functionality by moving the mouse cursor to different coordinates on the page and performing mouse up/down actions

Starting URL: https://www.saucedemo.com/v1

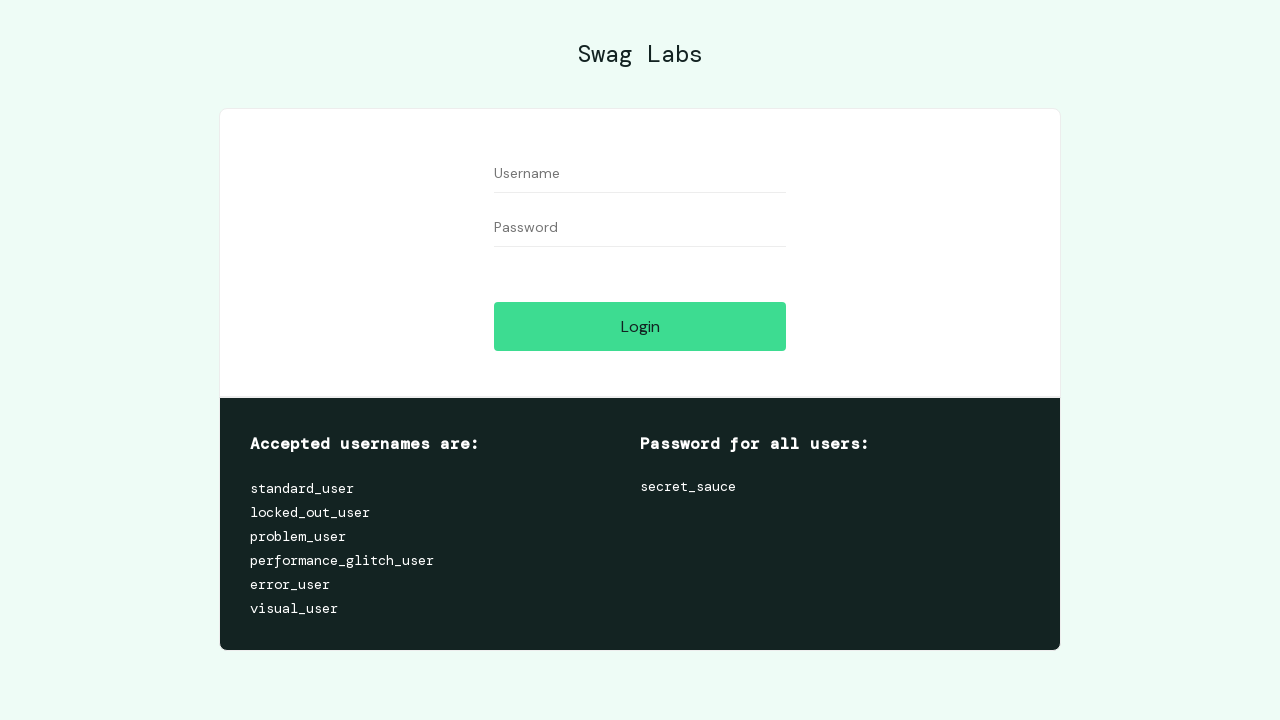

Moved mouse cursor to coordinates (100, 200) at (100, 200)
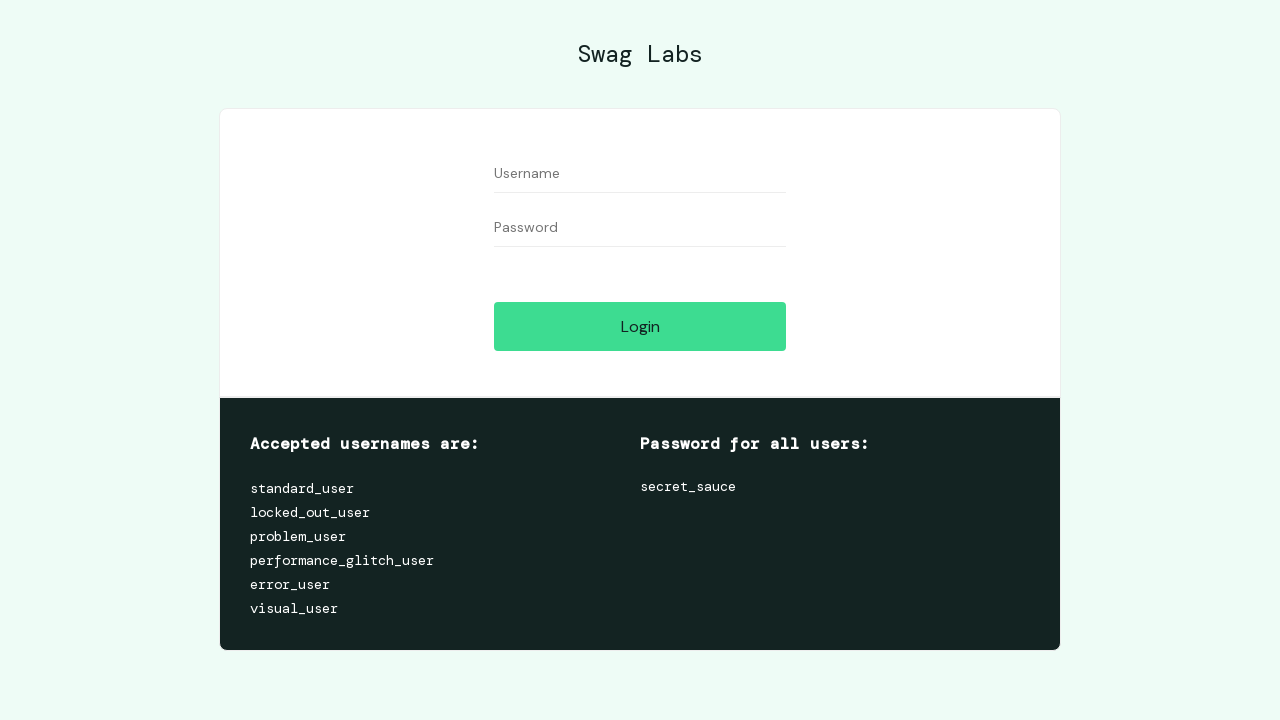

Released mouse button at (100, 200)
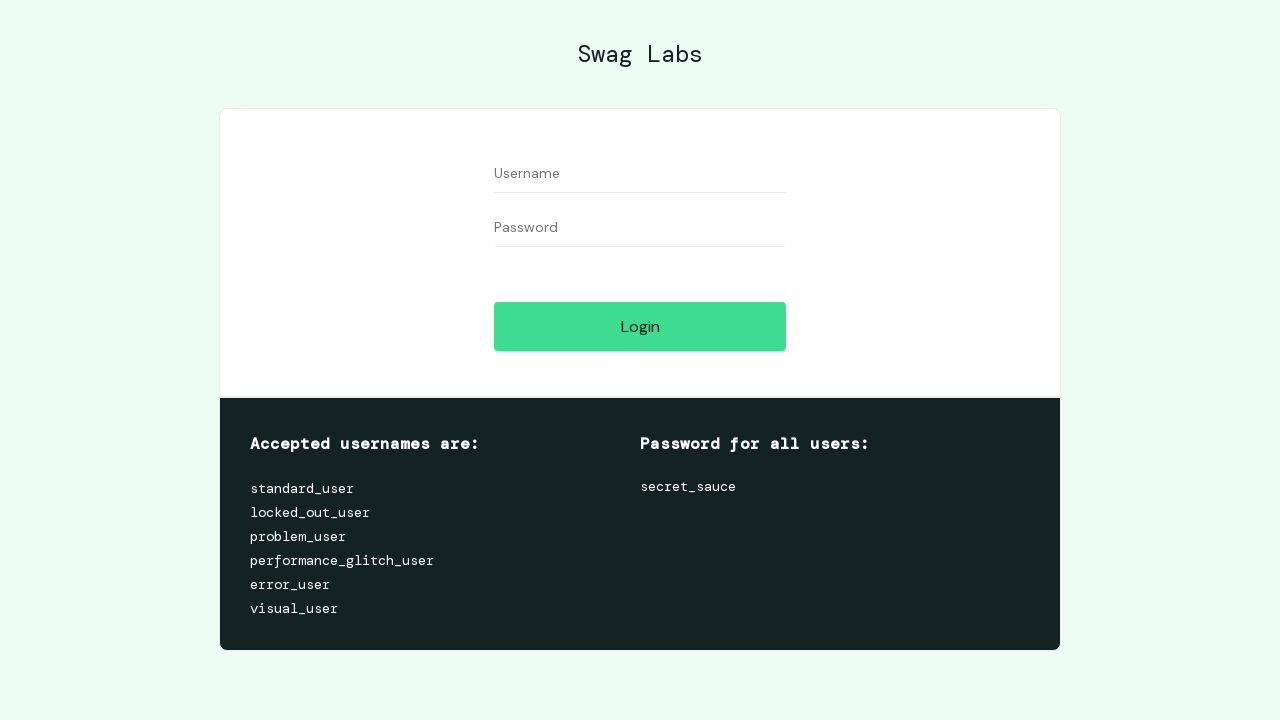

Pressed mouse button down at (100, 200)
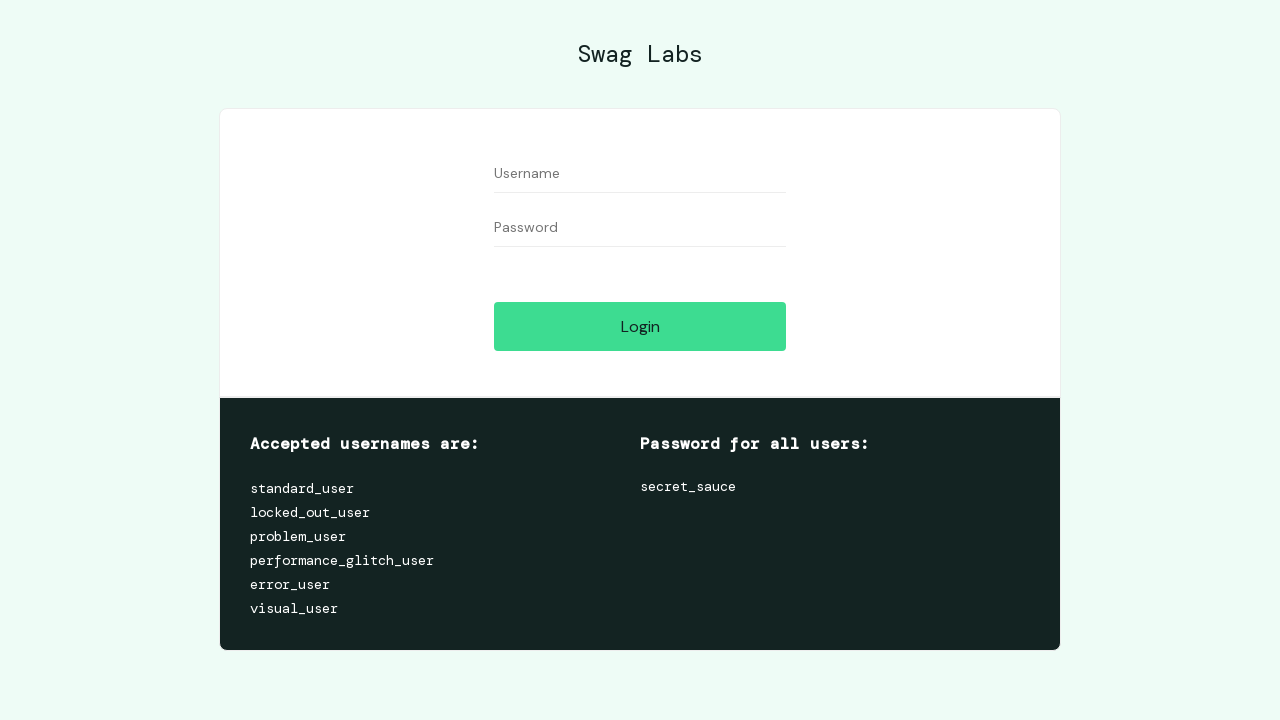

Moved mouse cursor to coordinates (200, 100) at (200, 100)
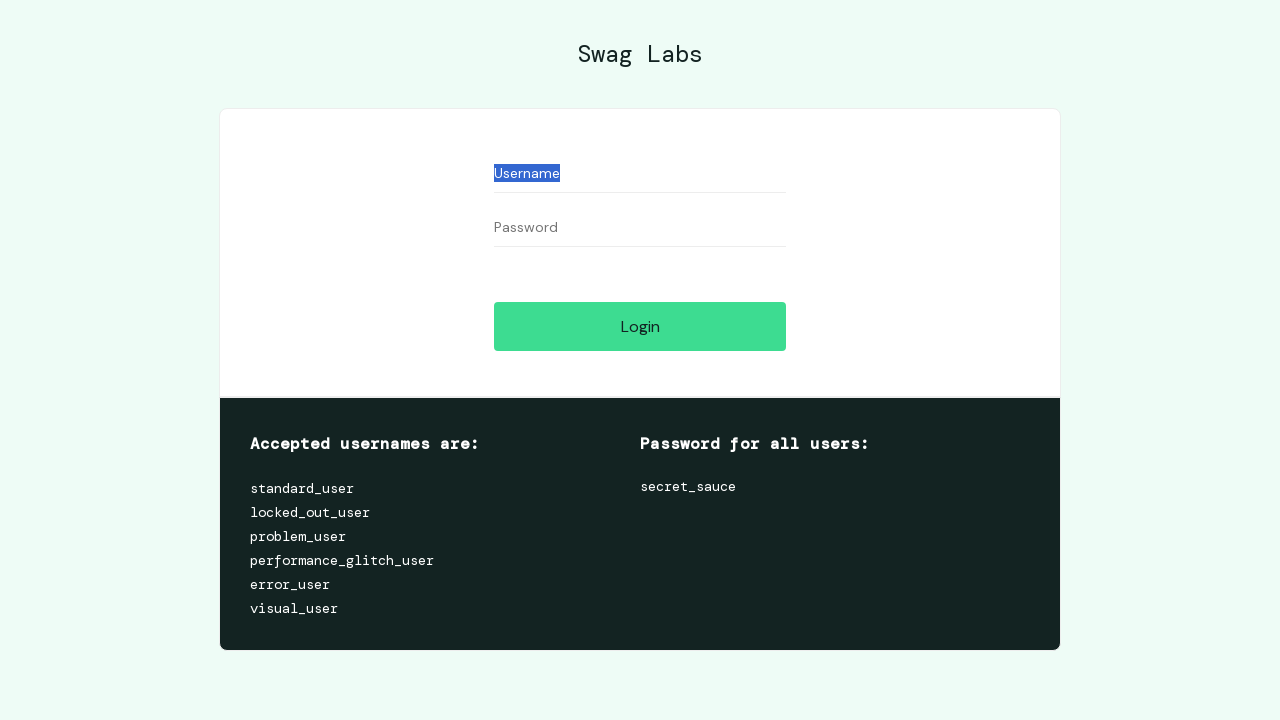

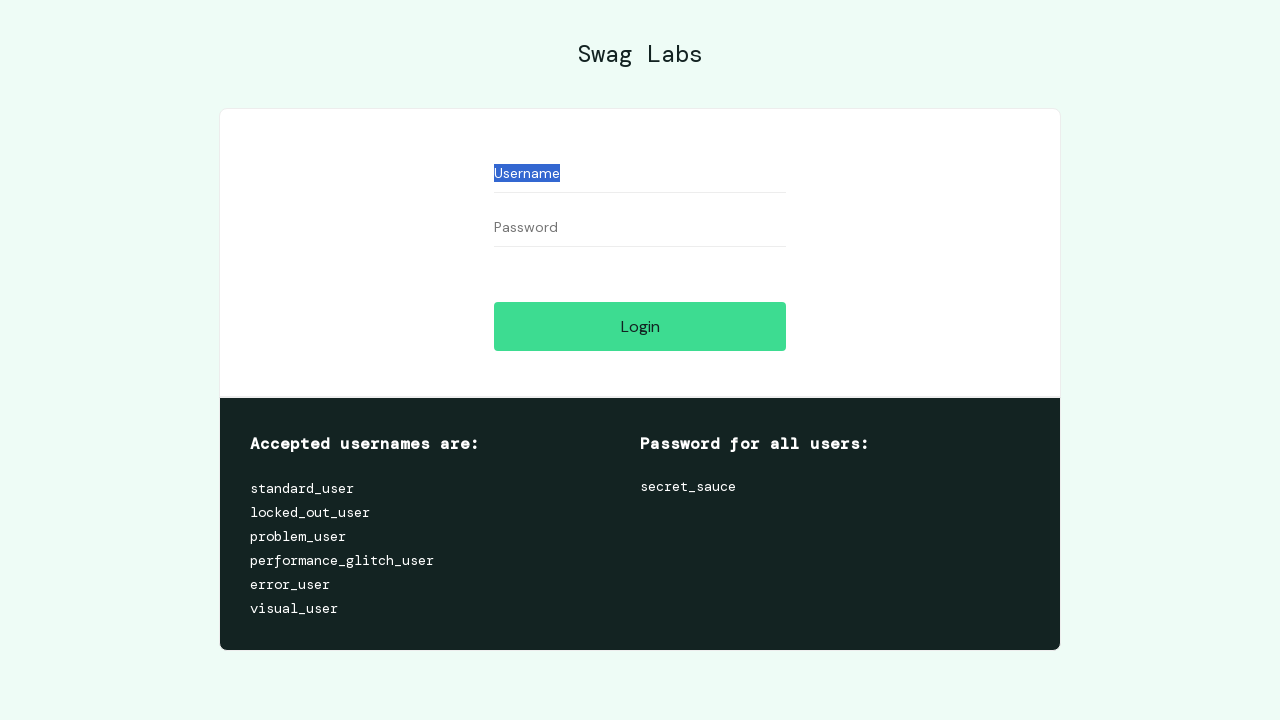